Tests hiding a table column by interacting with a multi-select dropdown to toggle column visibility

Starting URL: https://jwatsondev.github.io/ng-prime-testing/

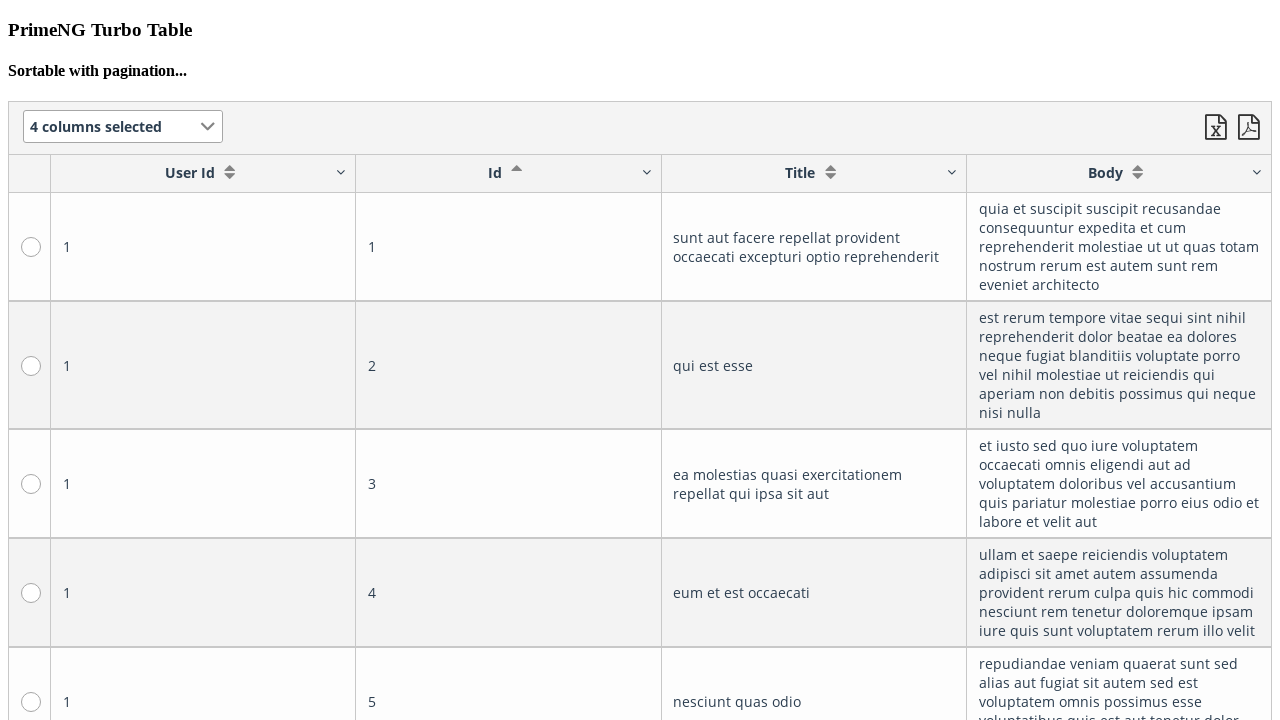

Clicked on multi-select dropdown to open column visibility options at (123, 127) on xpath=/html/body/app-root/app-prime/div/p-table/div/div[1]/div/p-multiselect/div
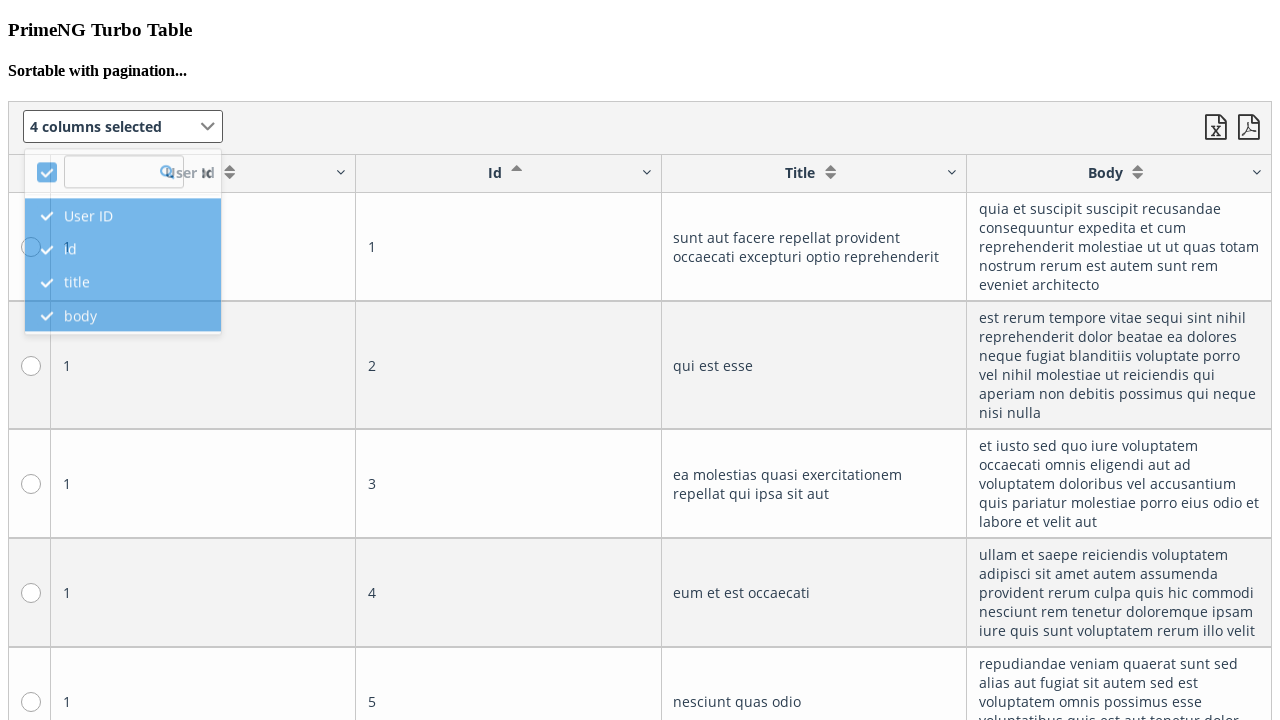

Toggled second column to hide it from the table at (47, 245) on xpath=/html/body/app-root/app-prime/div/p-table/div/div[1]/div/p-multiselect/div
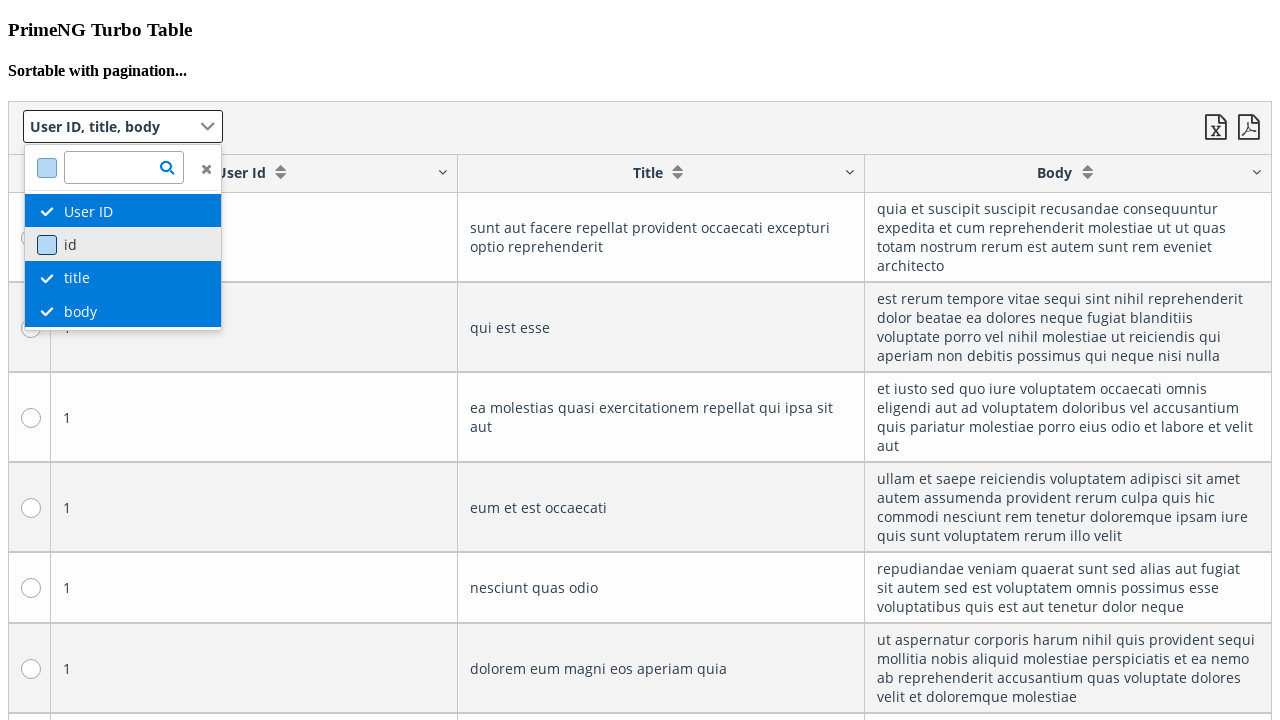

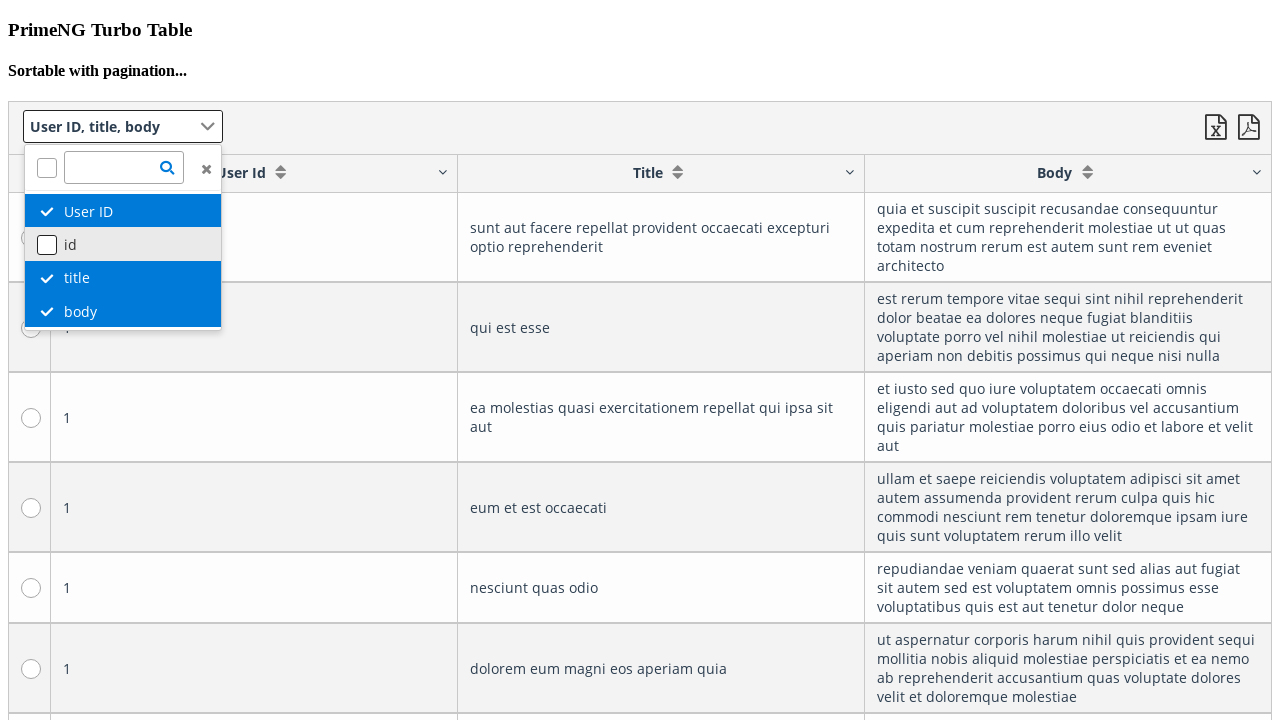